Navigates to AutomationTalks website and retrieves the page title

Starting URL: https://automationtalks.com/

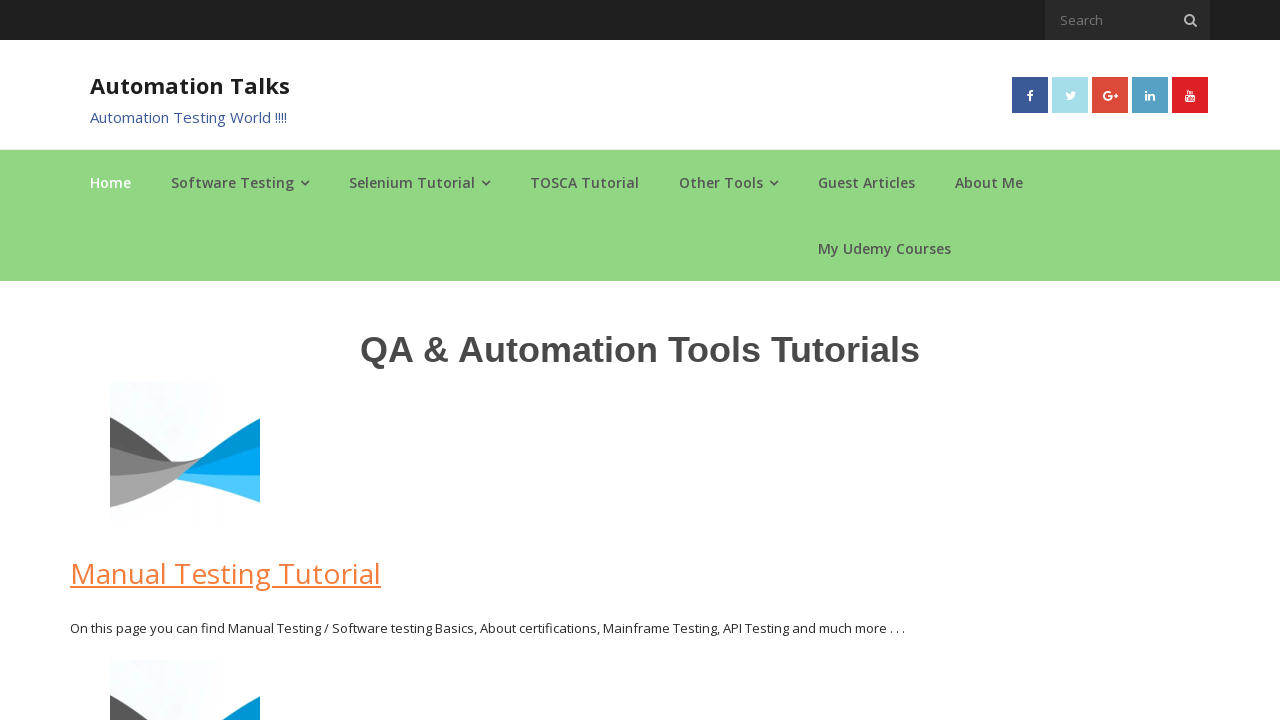

Navigated to AutomationTalks website
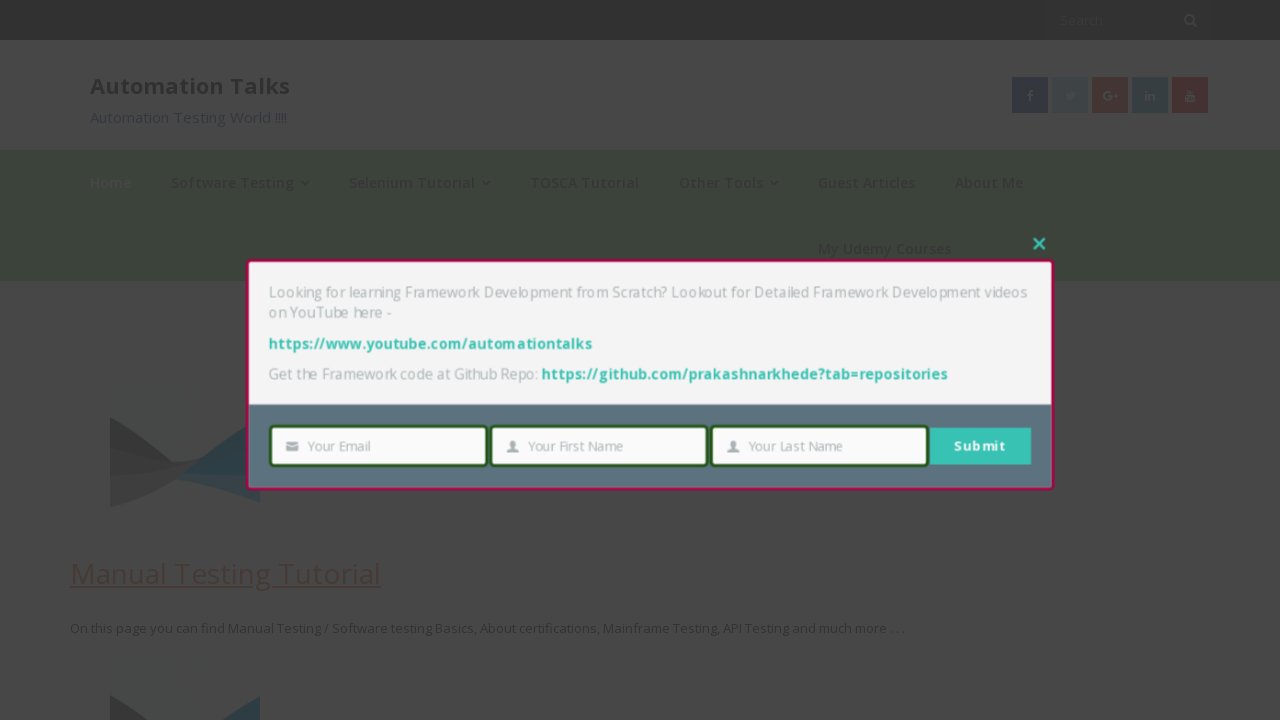

Retrieved page title
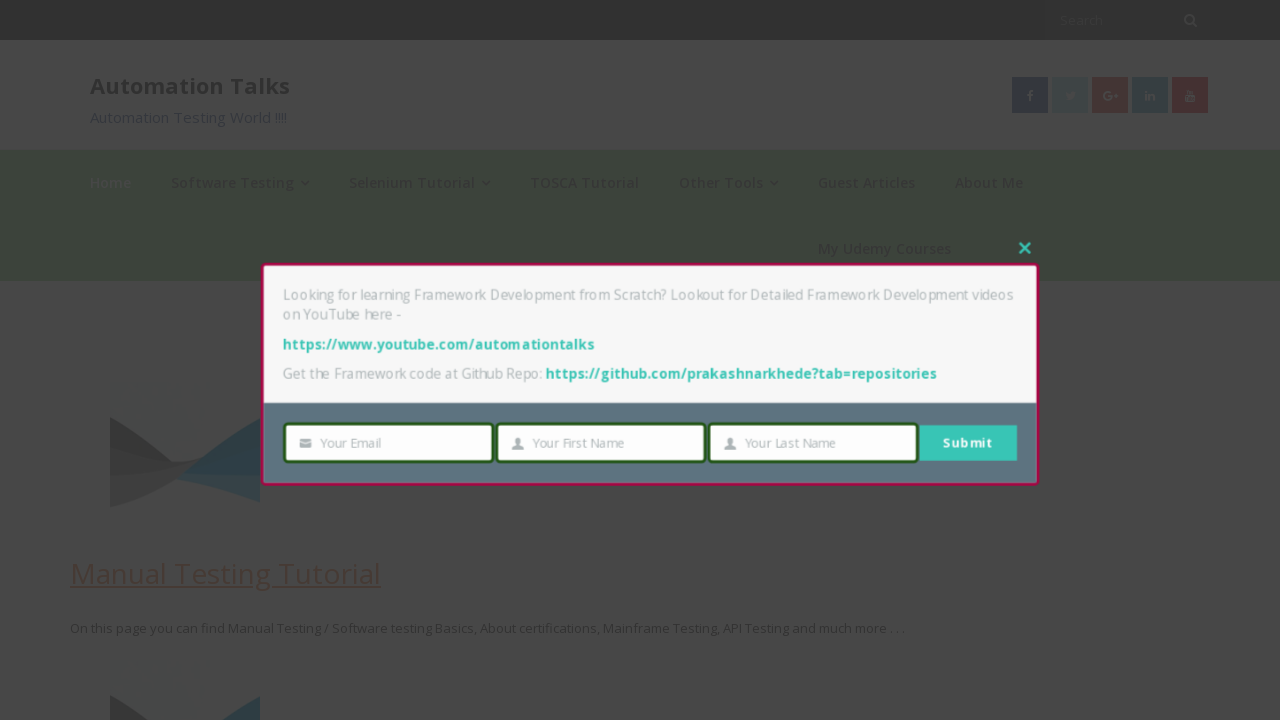

Printed page title to console
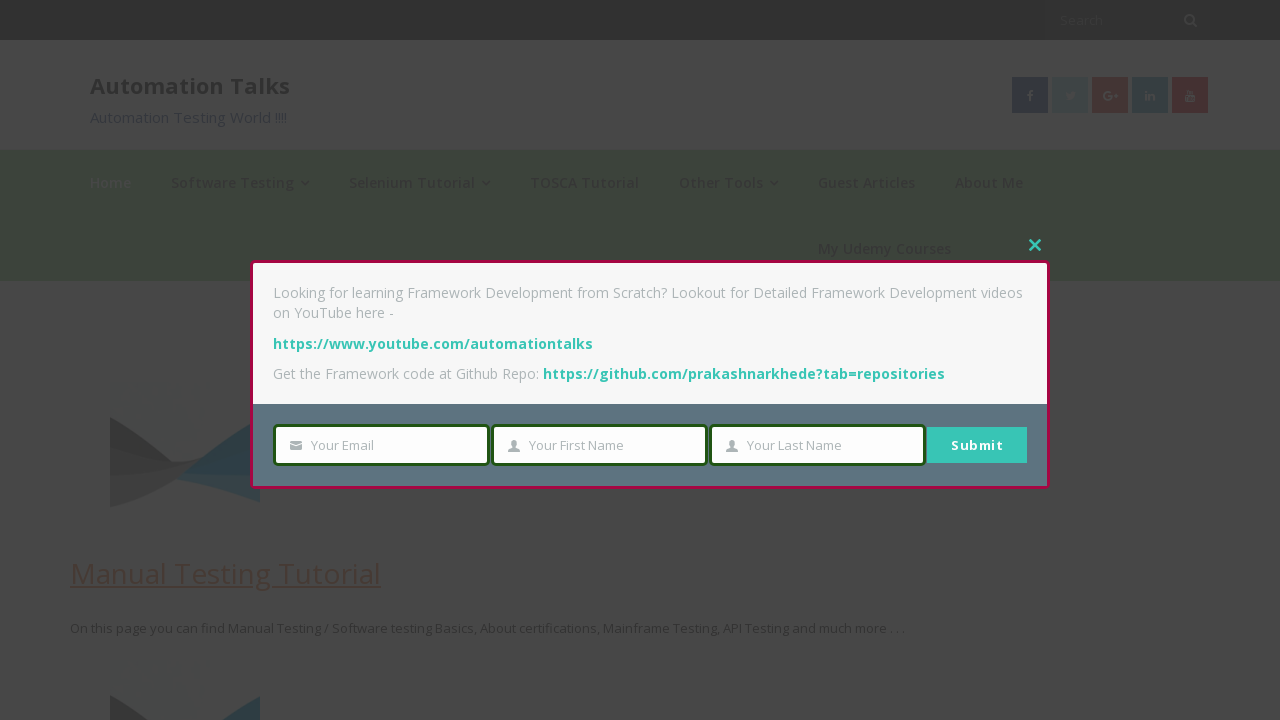

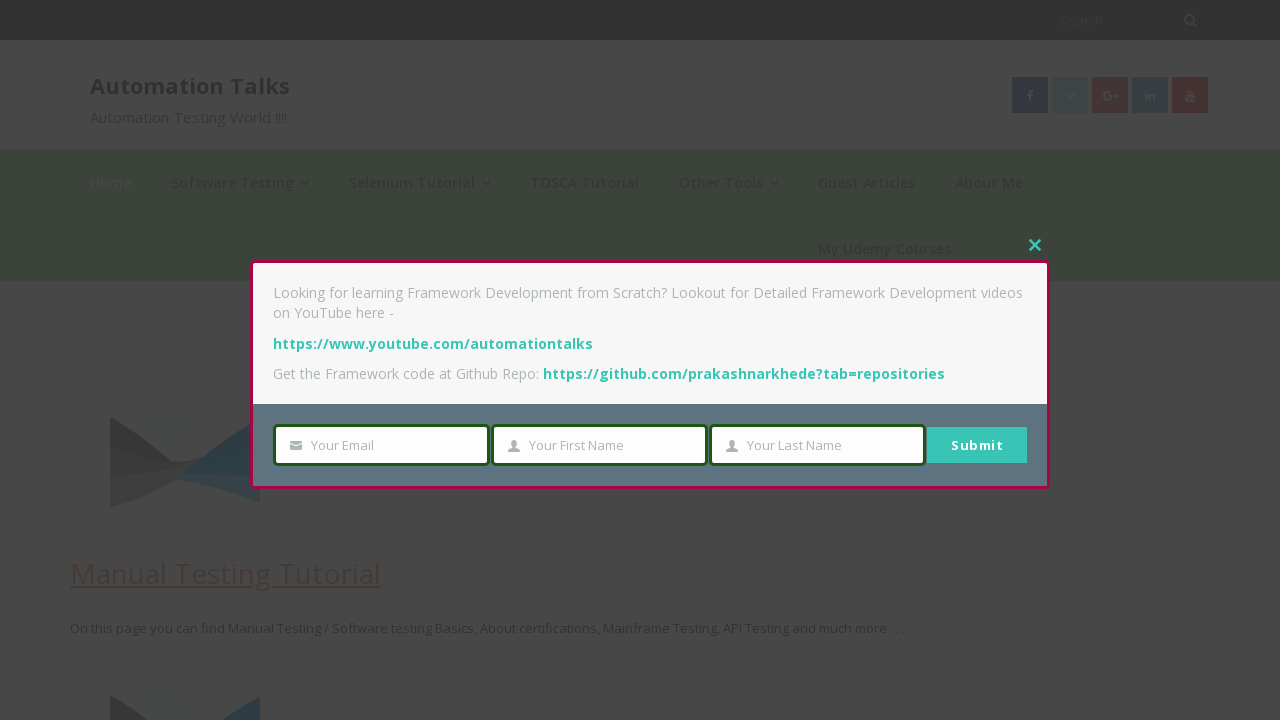